Tests window handling functionality by clicking a link to open a new window, switching to it, and then switching back to the original window

Starting URL: https://the-internet.herokuapp.com/windows

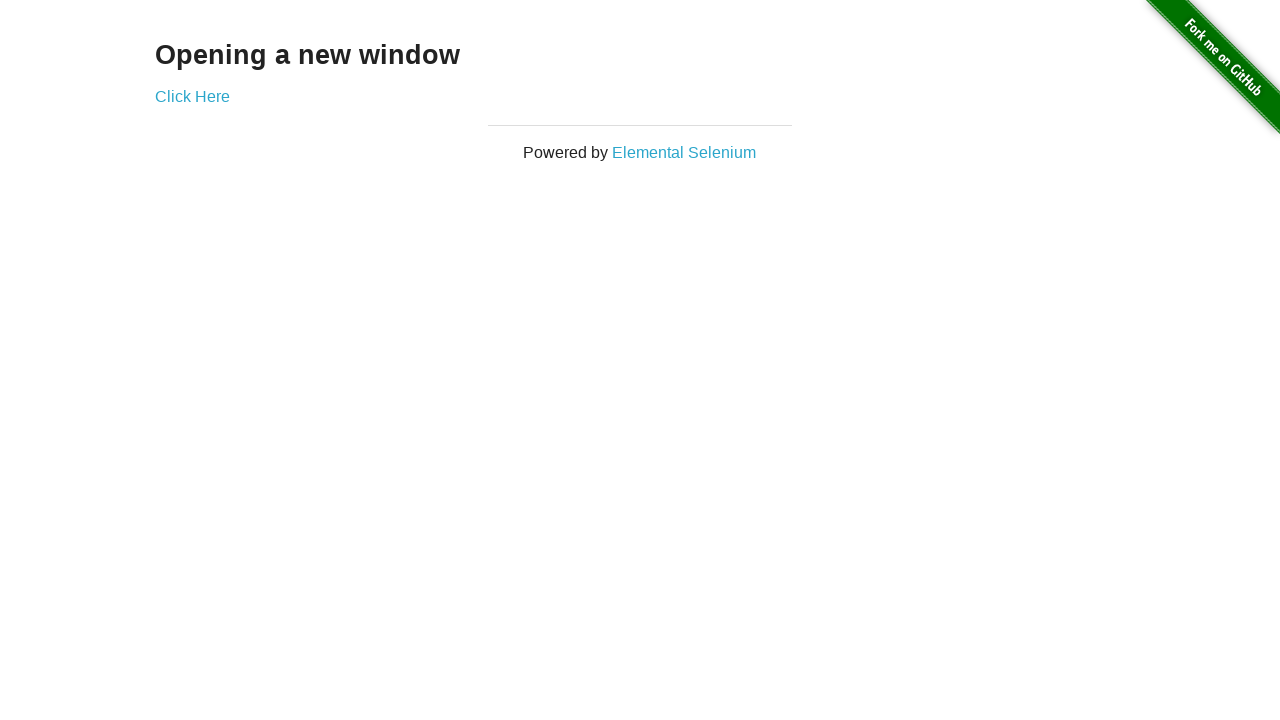

Clicked link to open new window at (192, 96) on a[href='/windows/new']
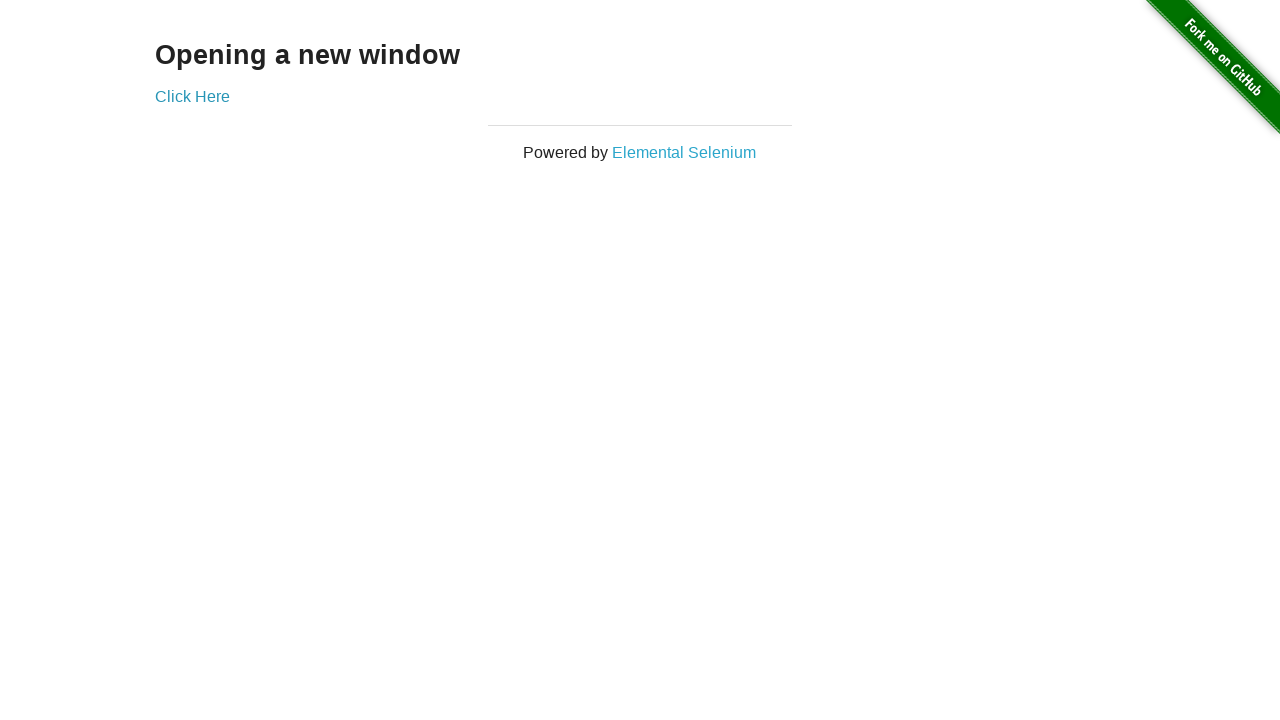

Retrieved heading text from new window
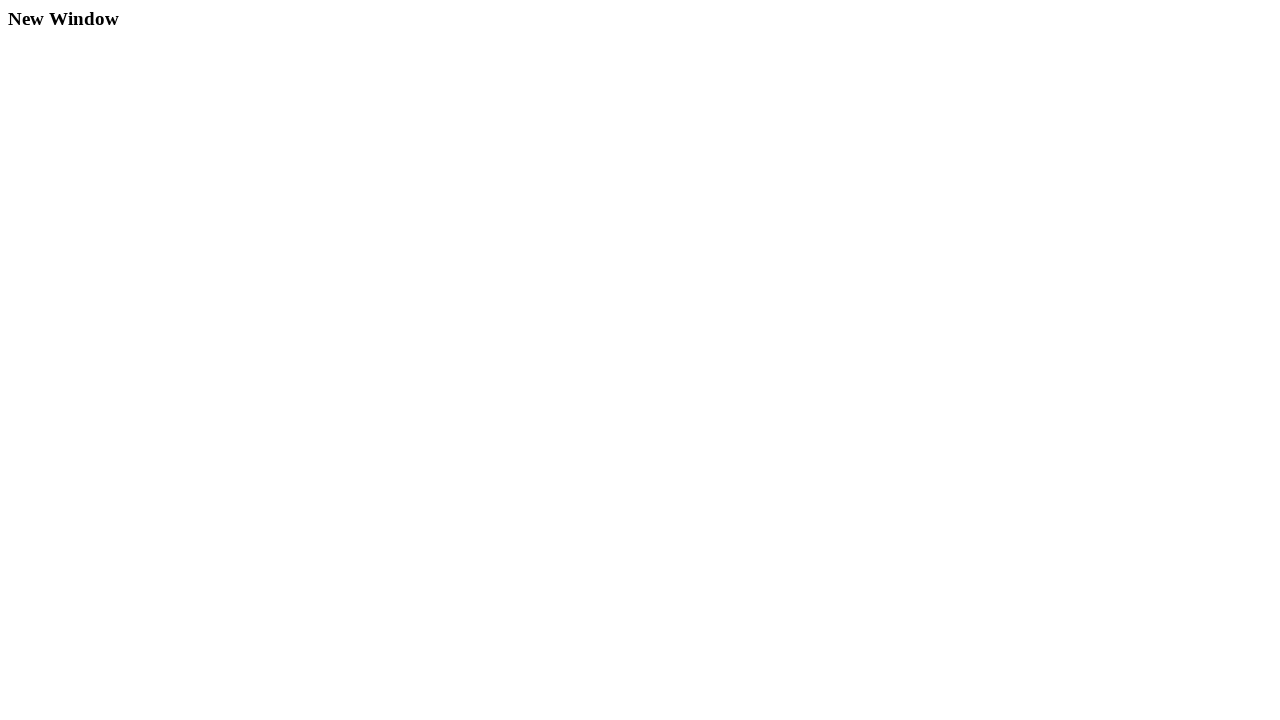

Closed the new window
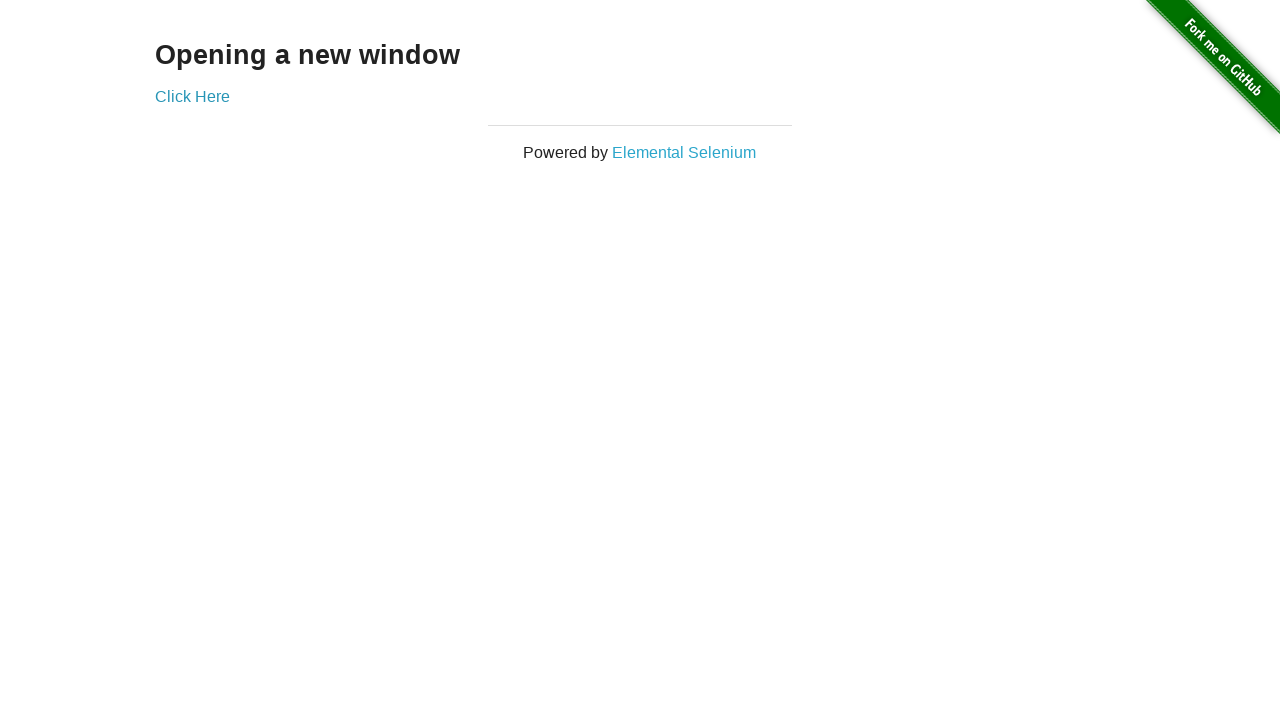

Retrieved heading text from original window
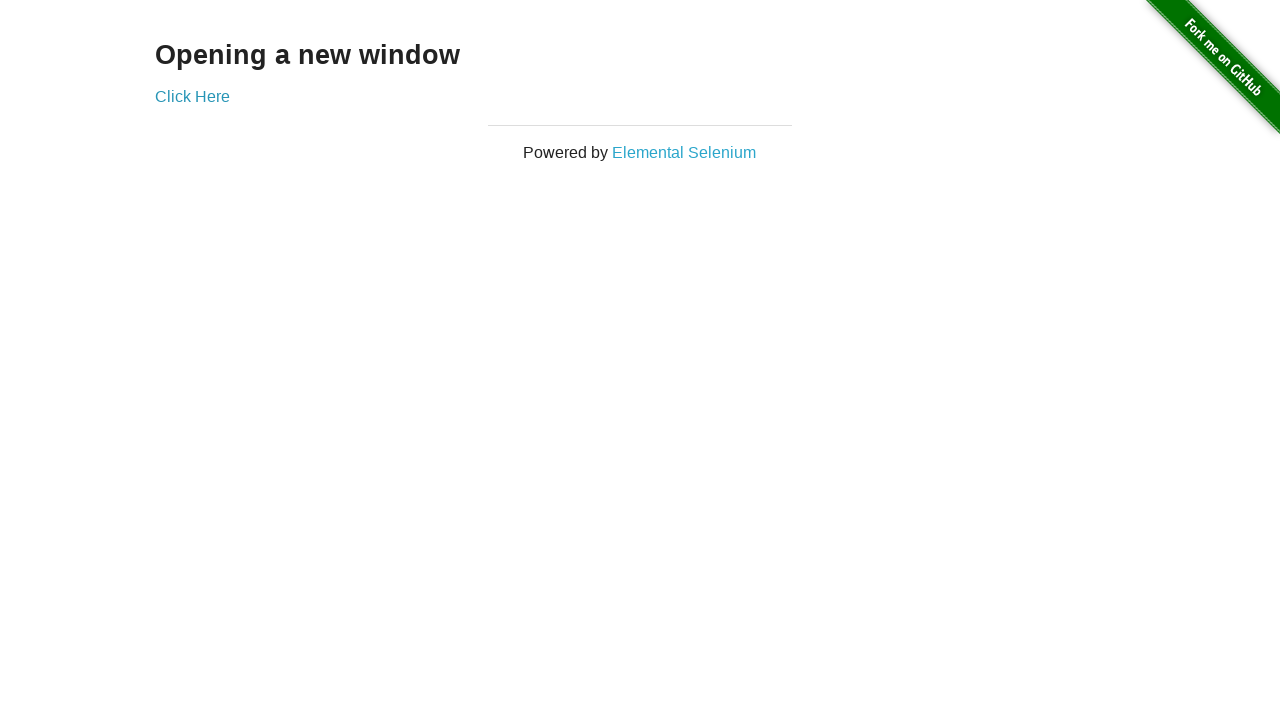

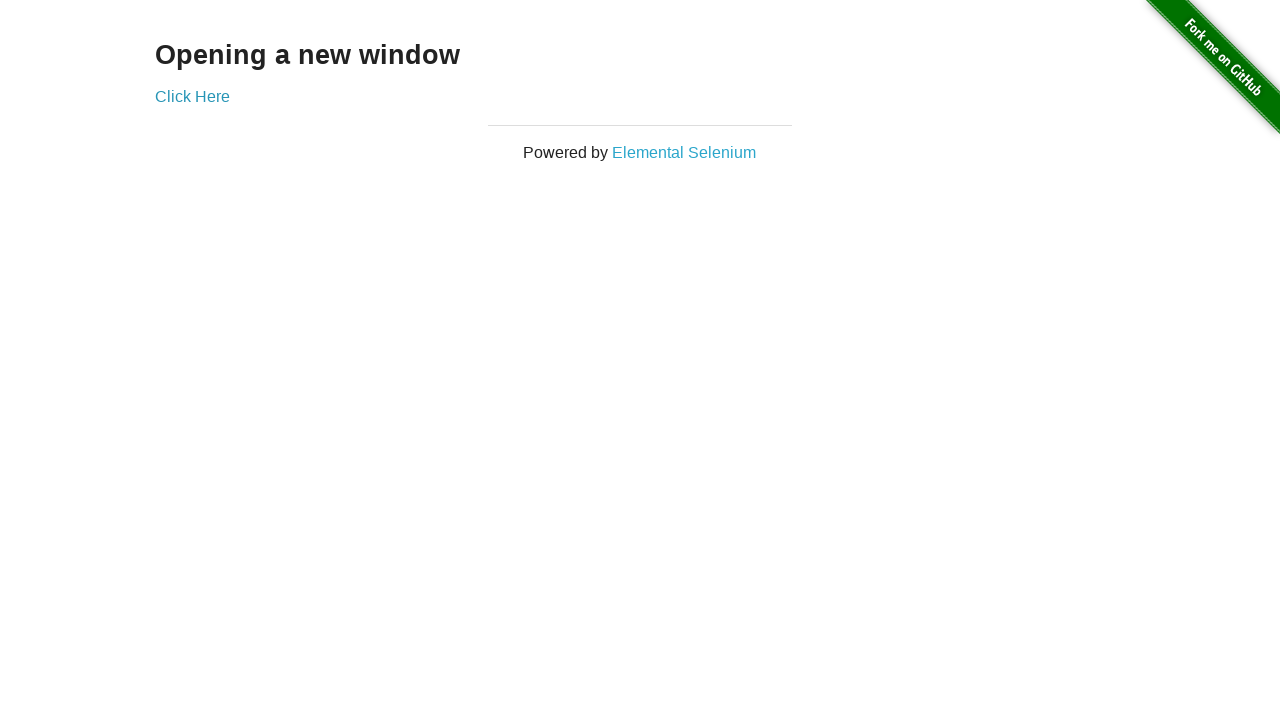